Tests opening a new tab by clicking the tab button and verifying the URL of the new tab.

Starting URL: https://demoqa.com/browser-windows

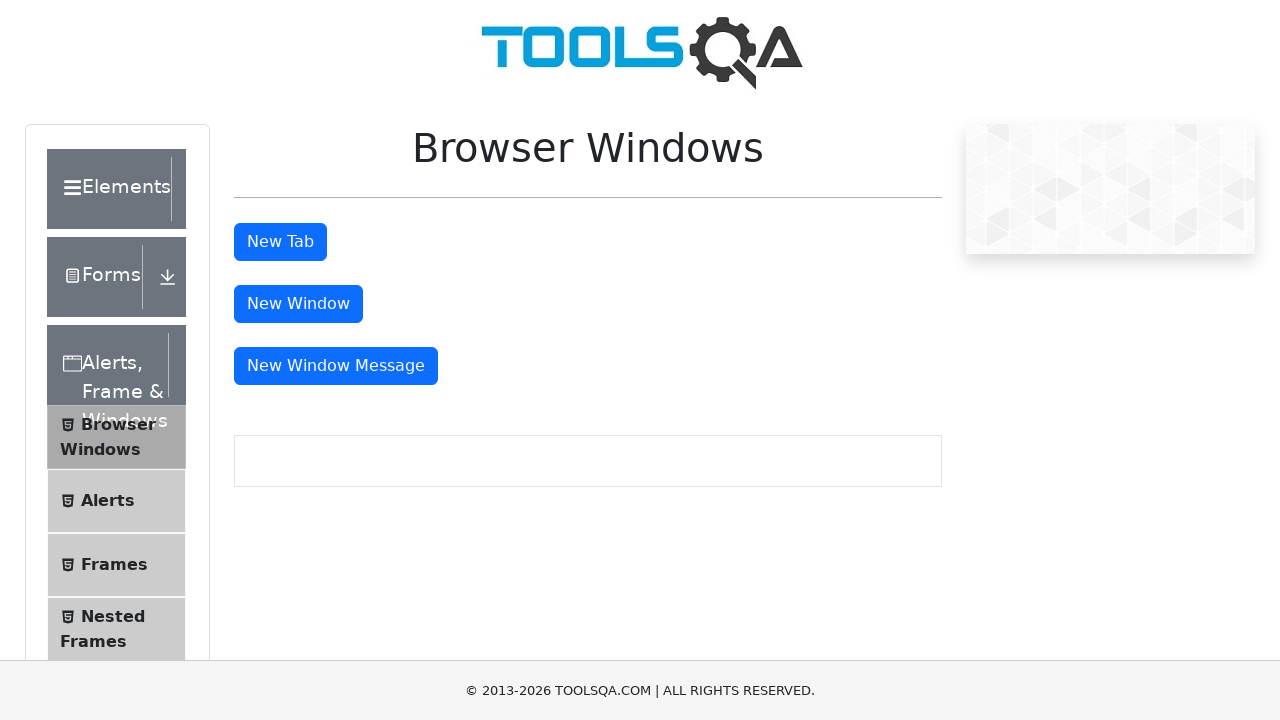

Clicked tab button to open new tab at (280, 242) on #tabButton
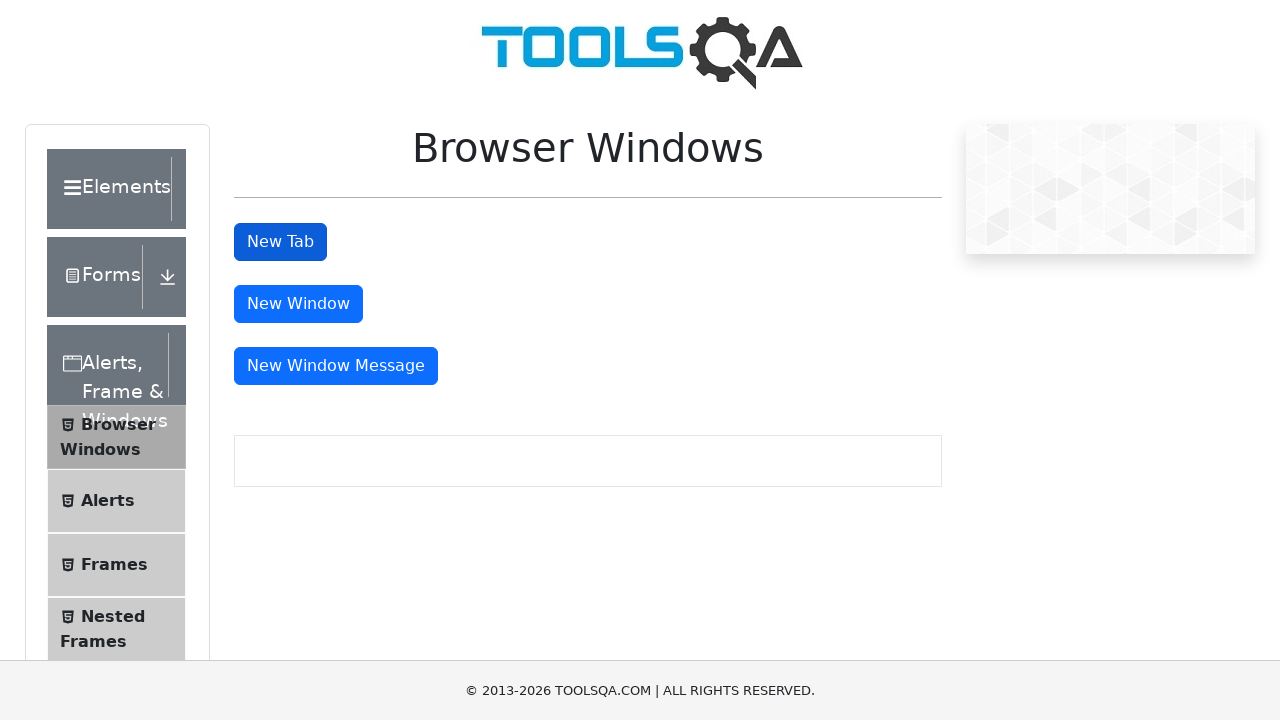

New tab opened and captured
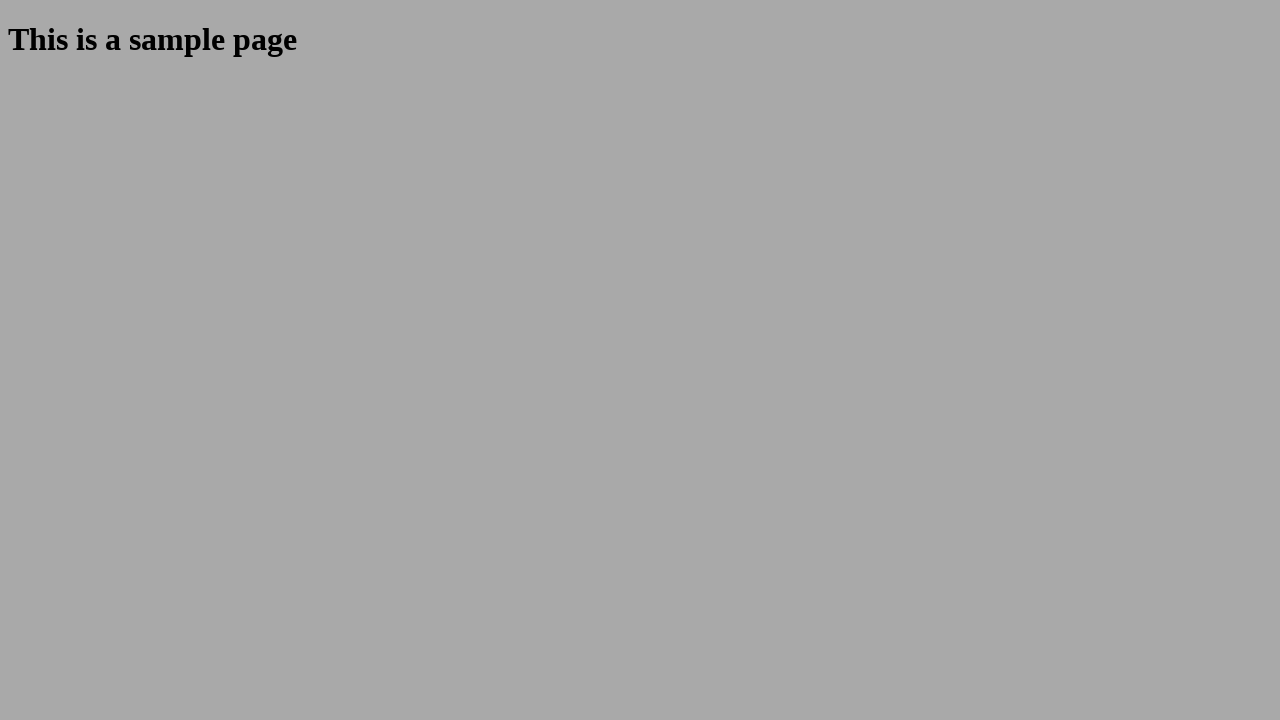

New page finished loading
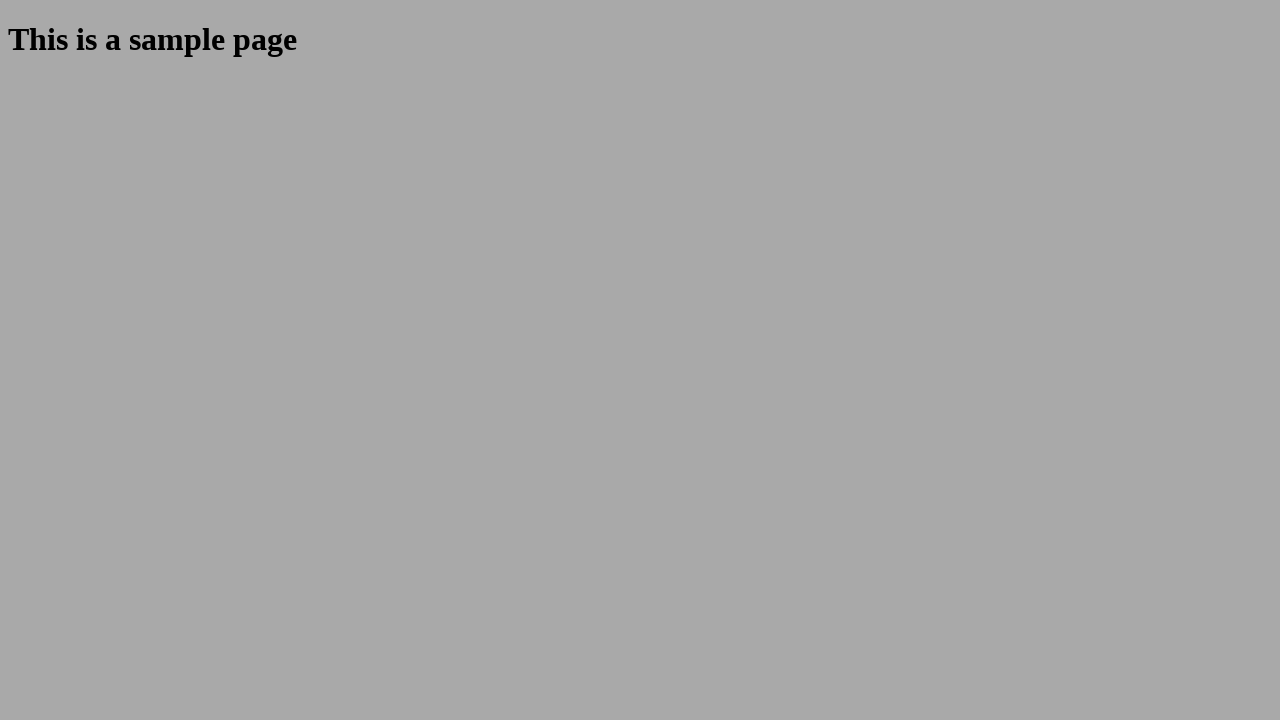

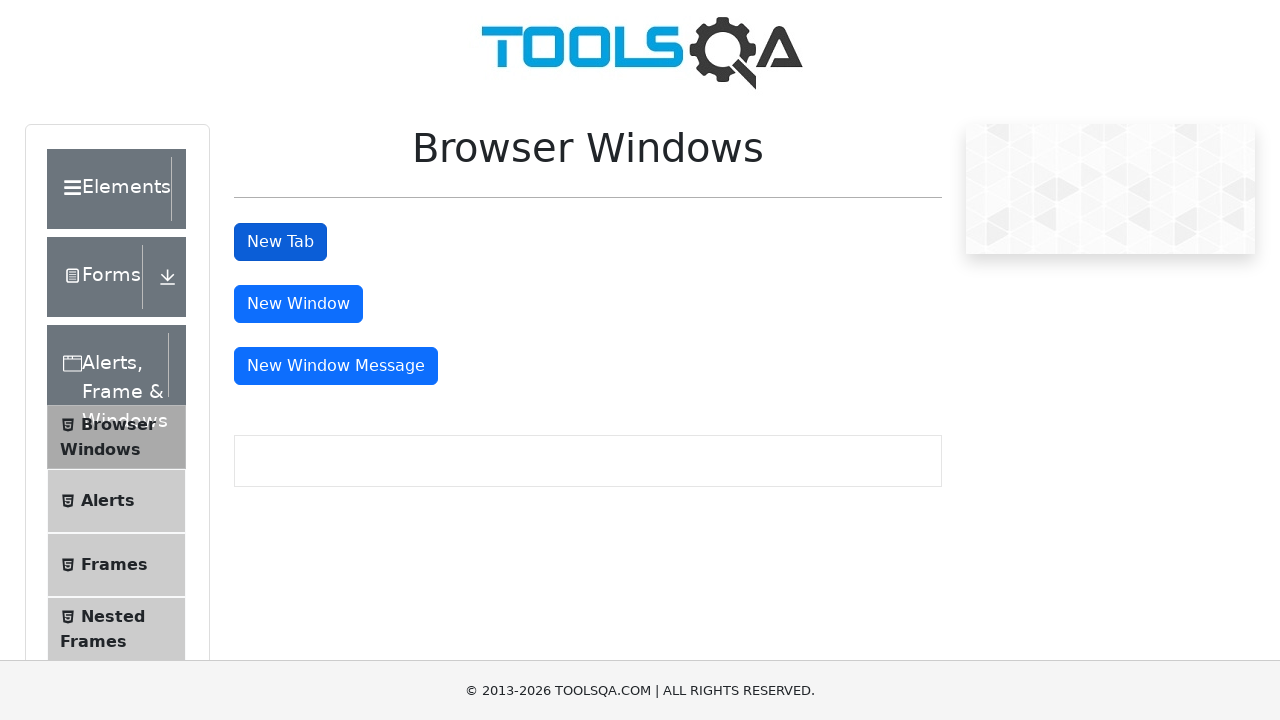